Tests multiple window handling by finding footer links on the page and opening each one in a new browser tab using Ctrl+Enter keyboard shortcut.

Starting URL: https://rahulshettyacademy.com/AutomationPractice/

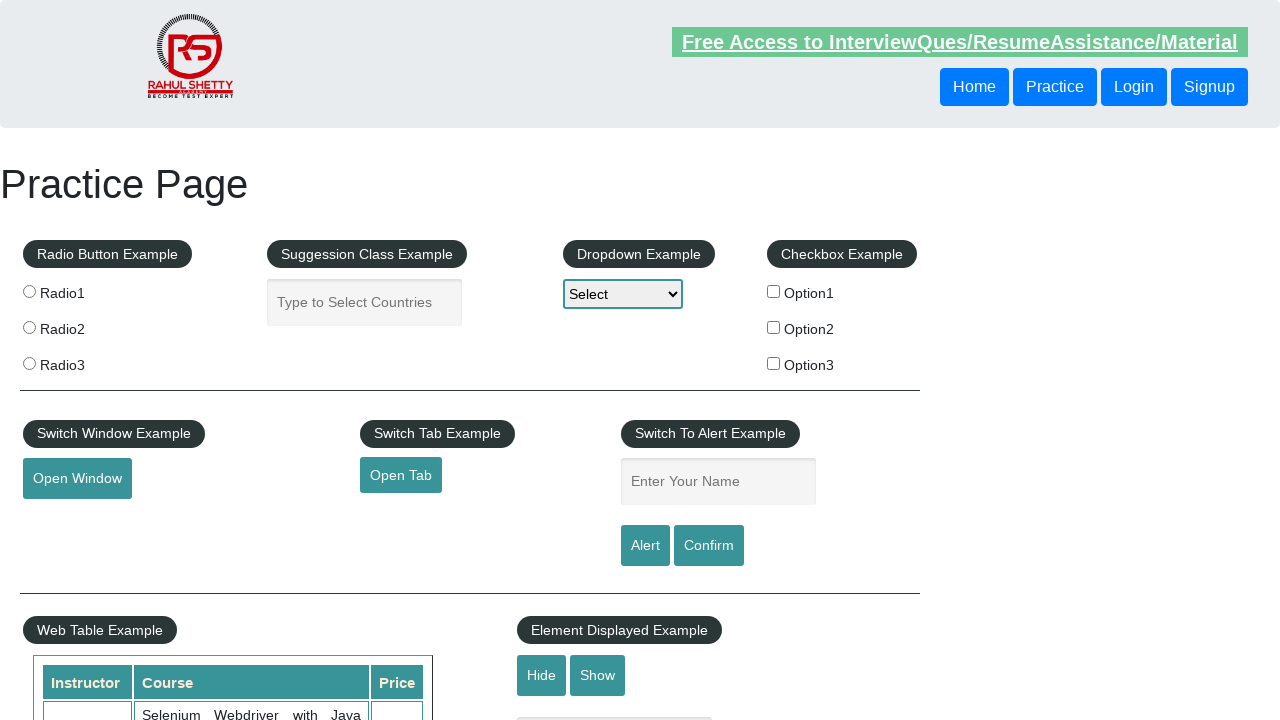

Set viewport size to 1920x1080
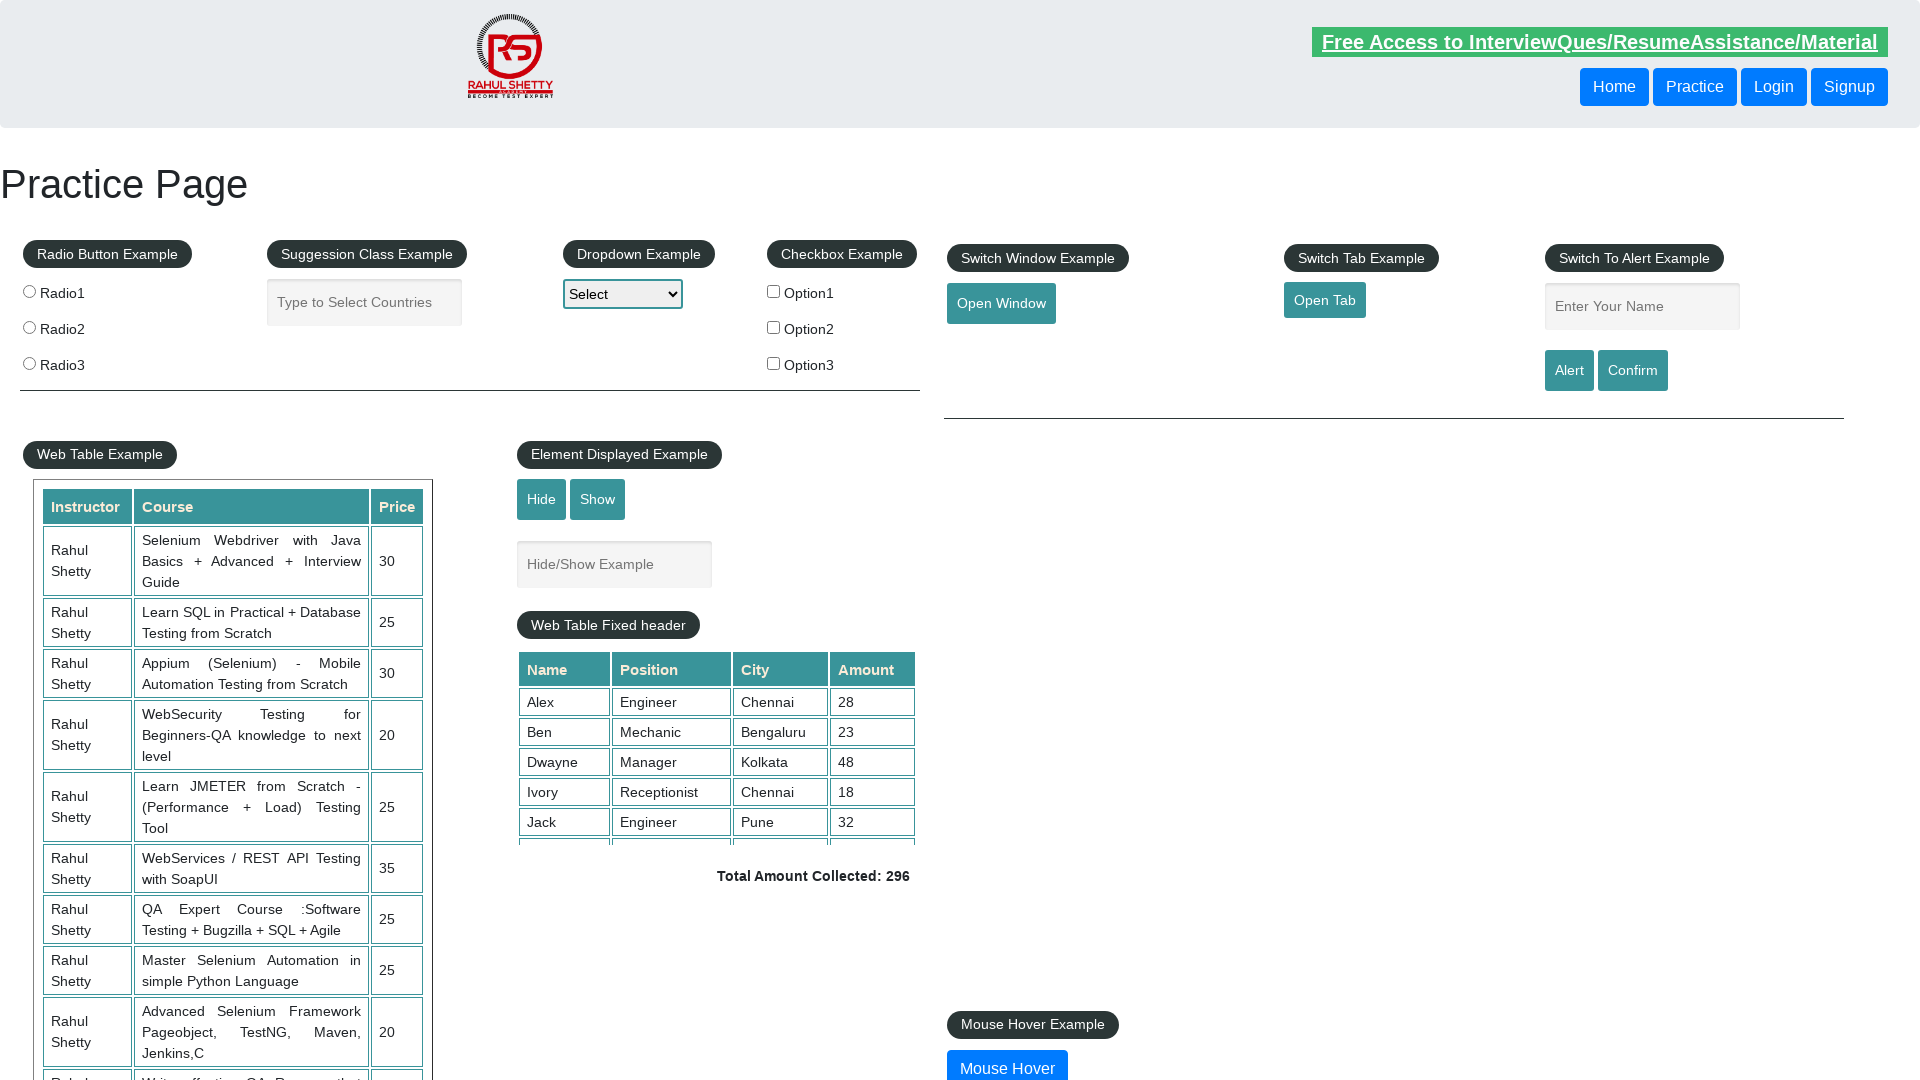

Found all hyperlinks on page, total count: 27
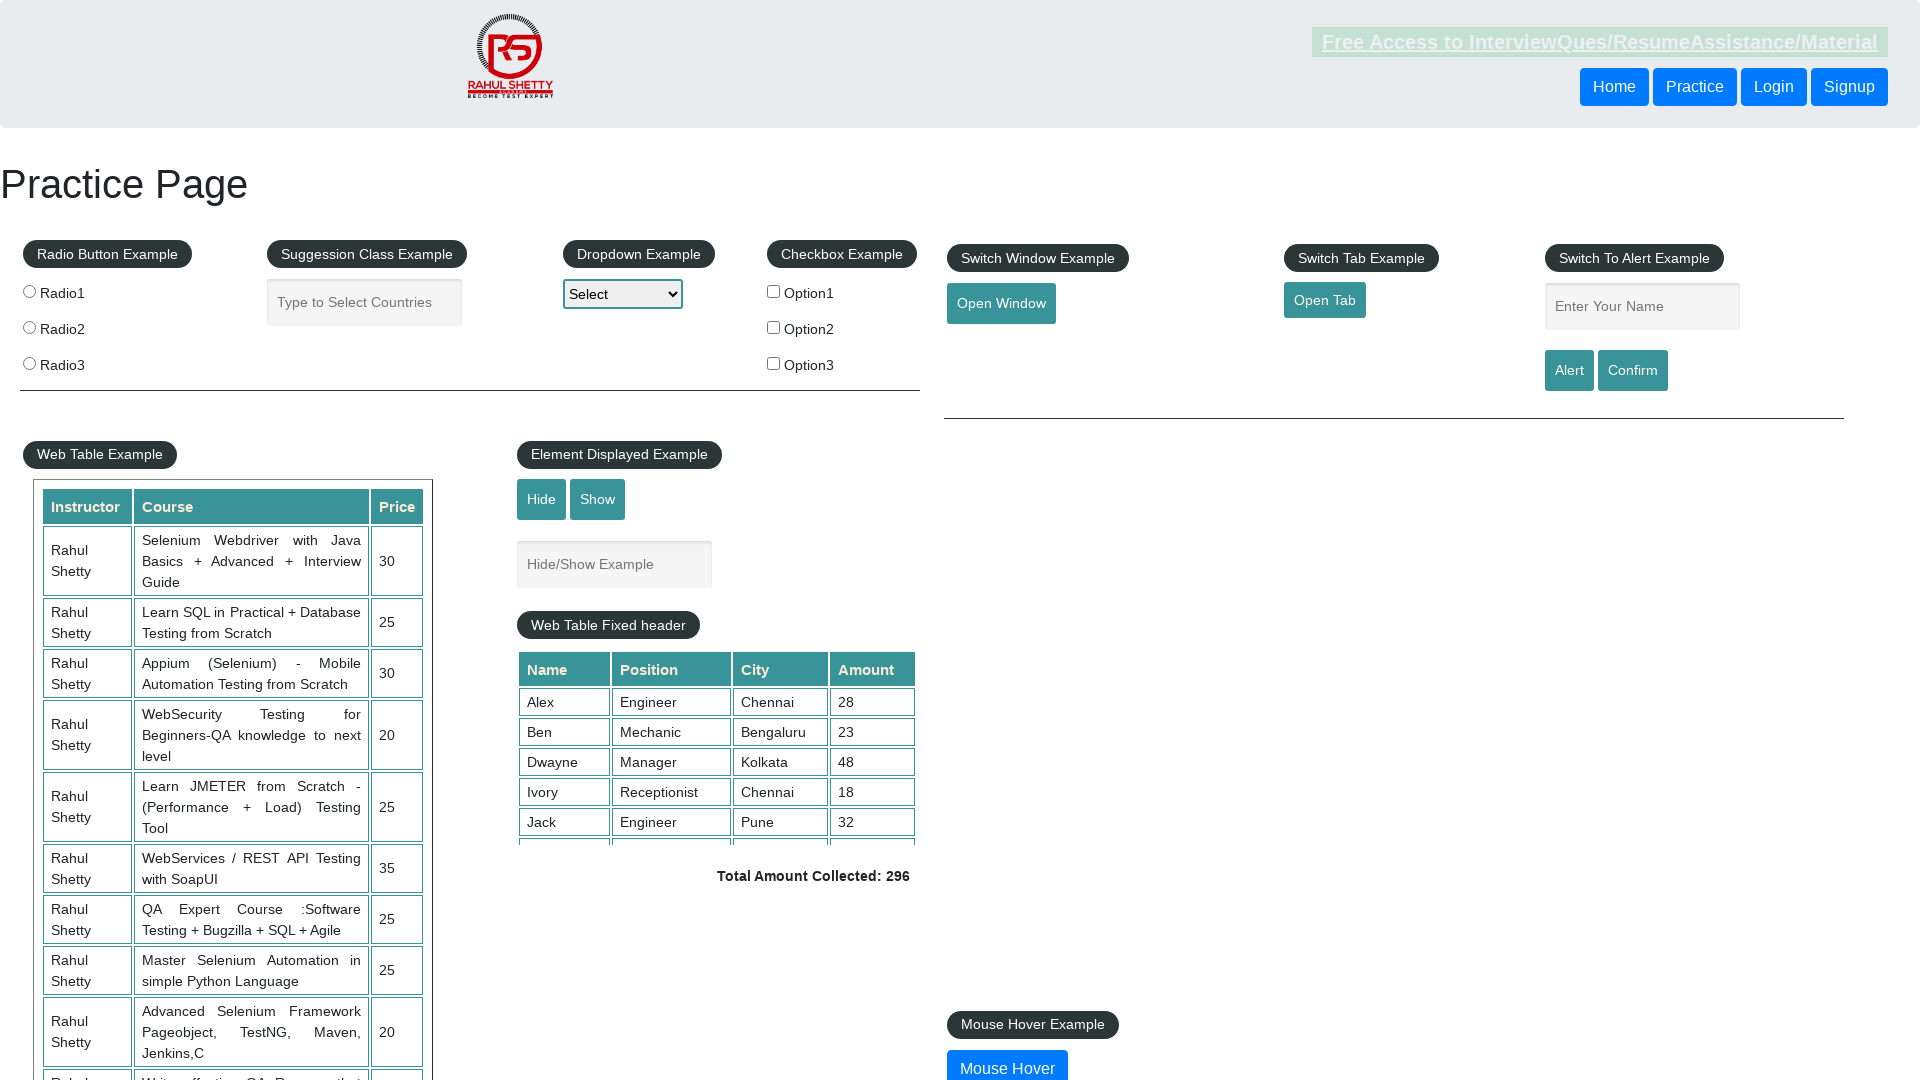

Located footer links section with id 'gf-BIG'
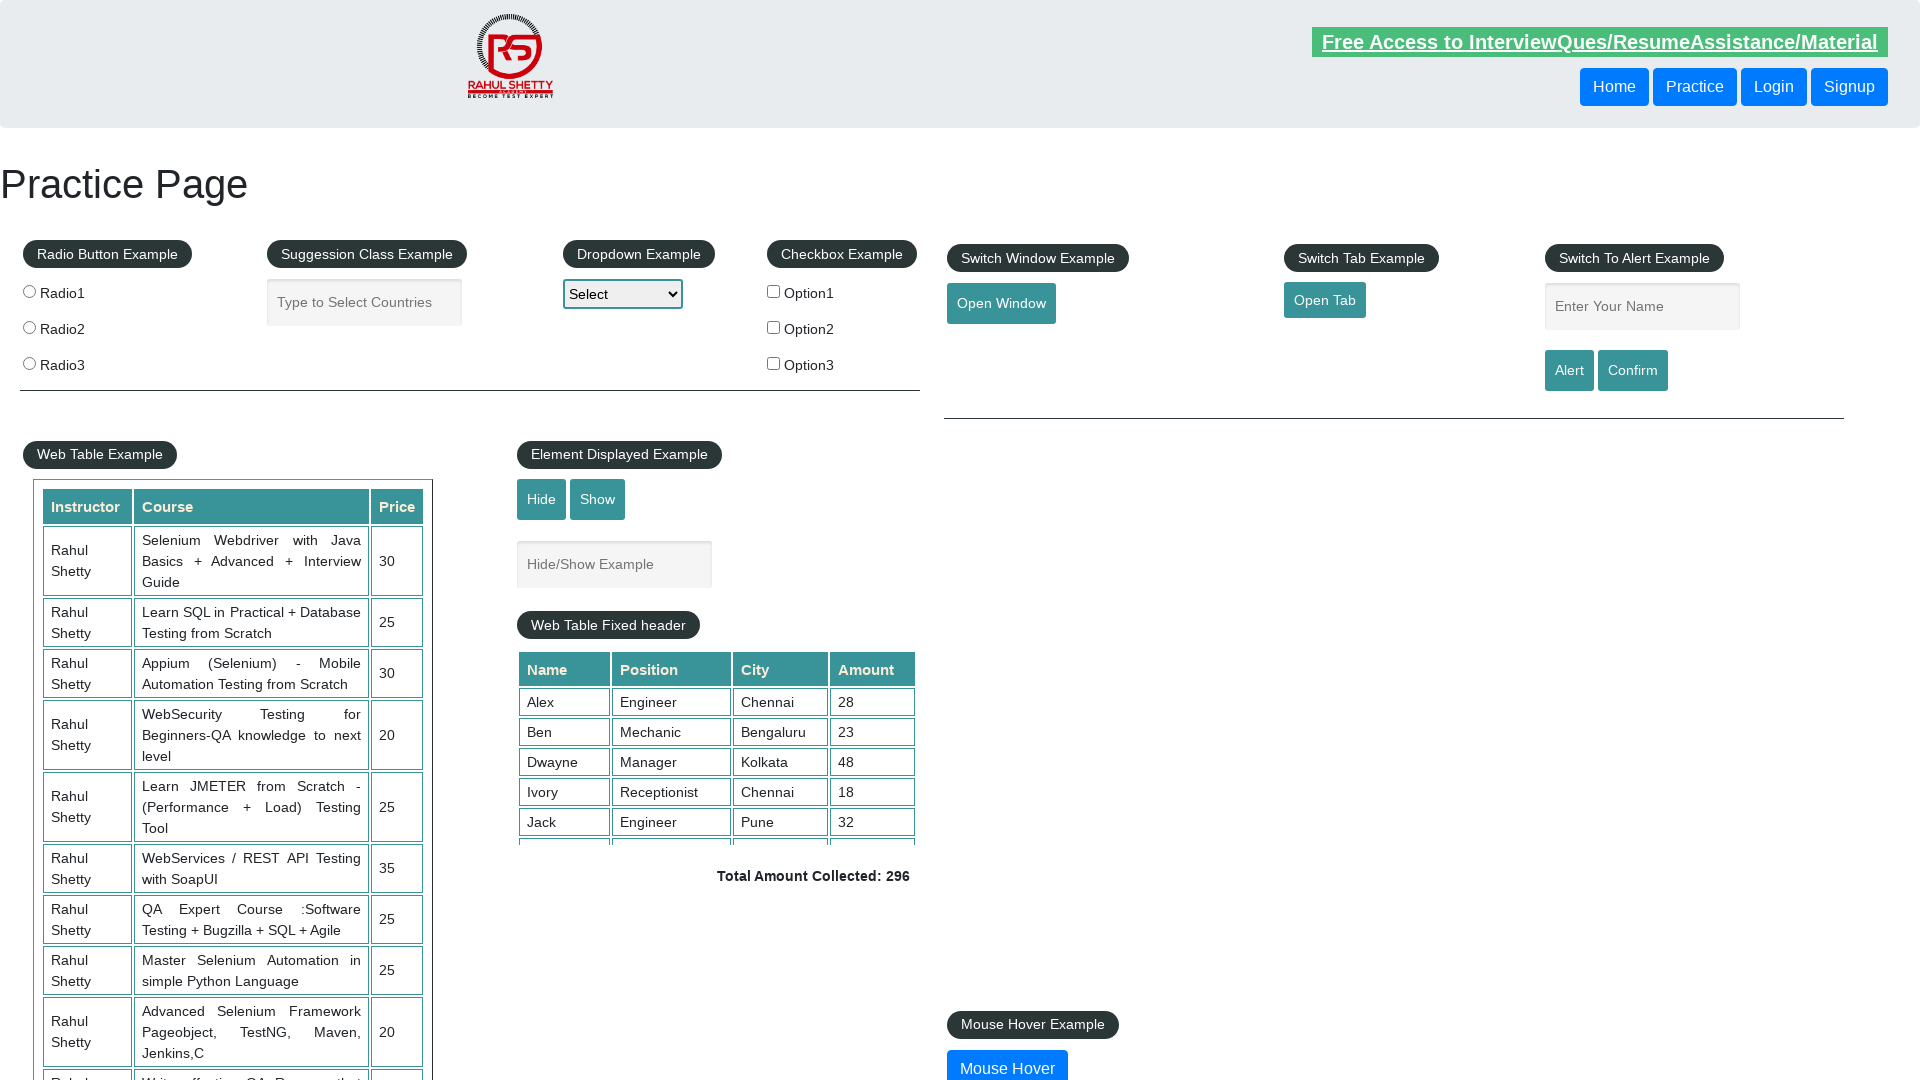

Waited for footer section to be available
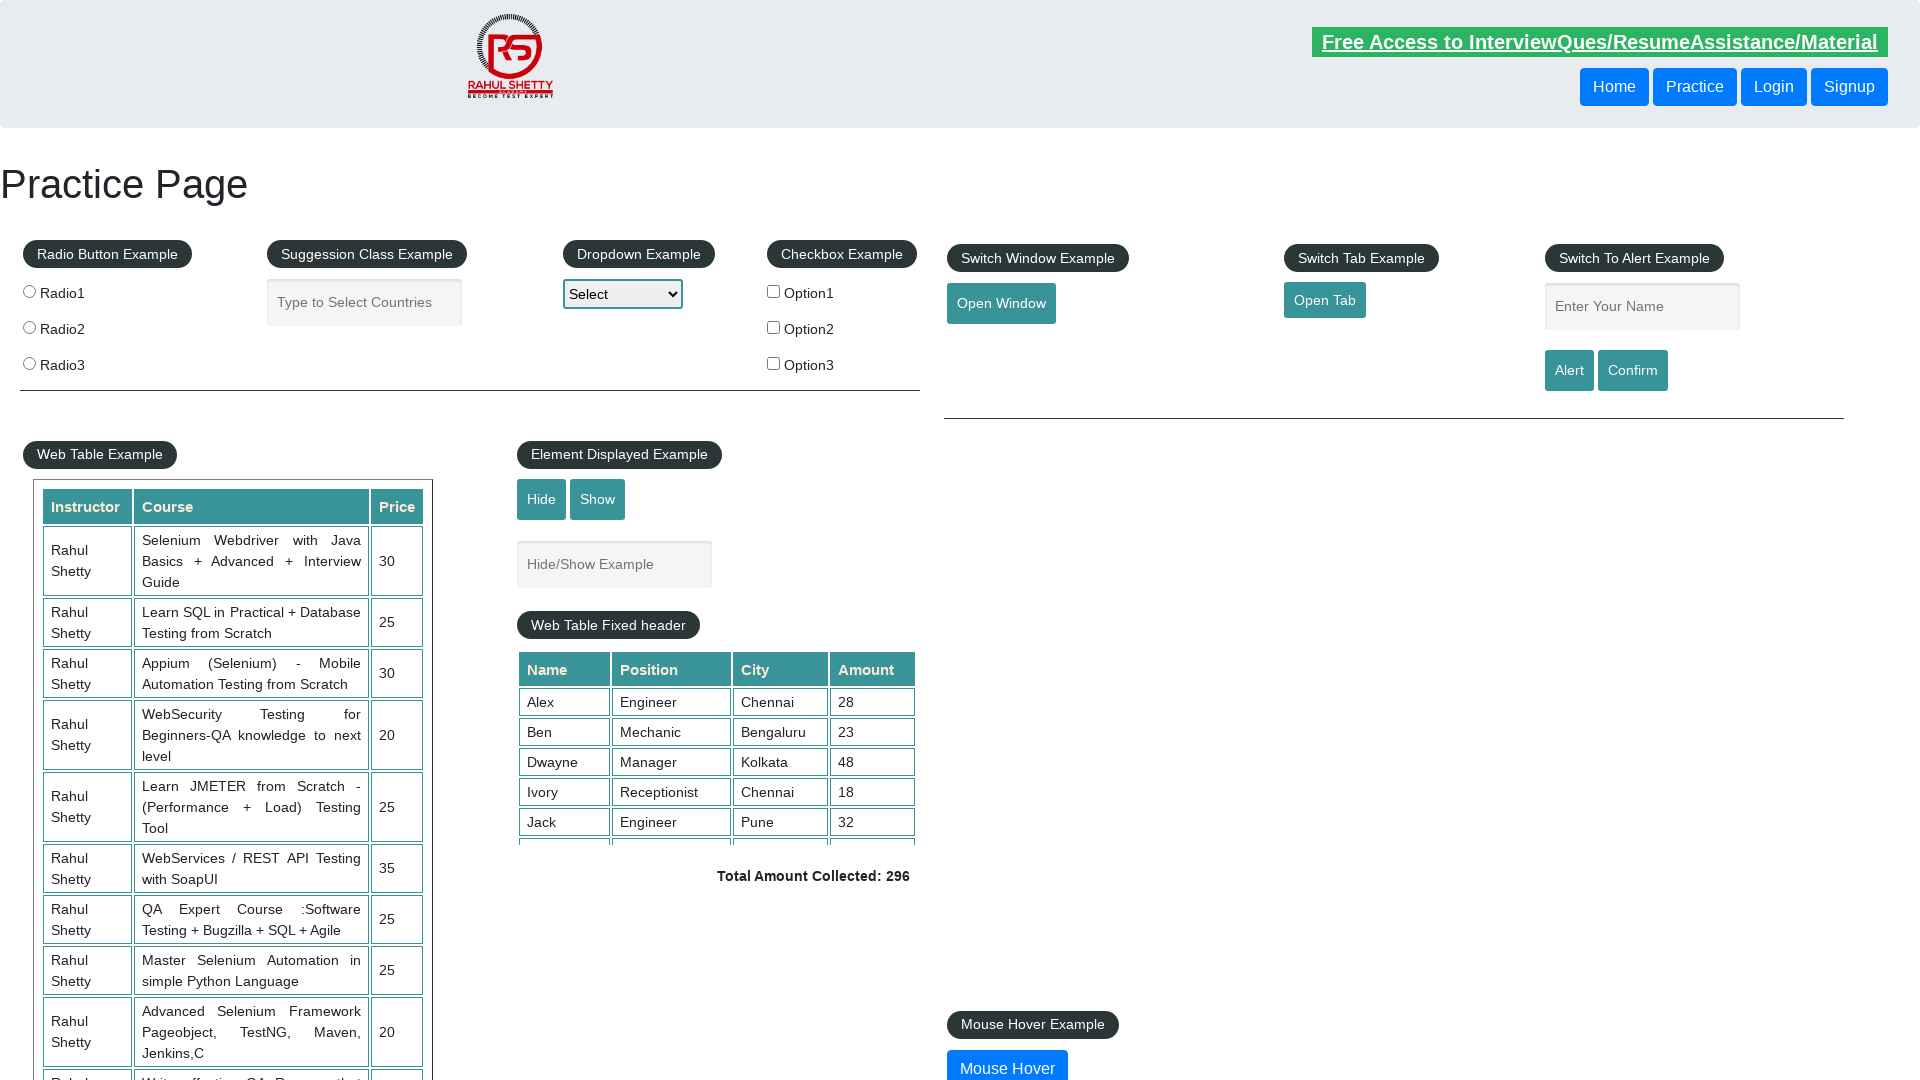

Located first column of footer links table
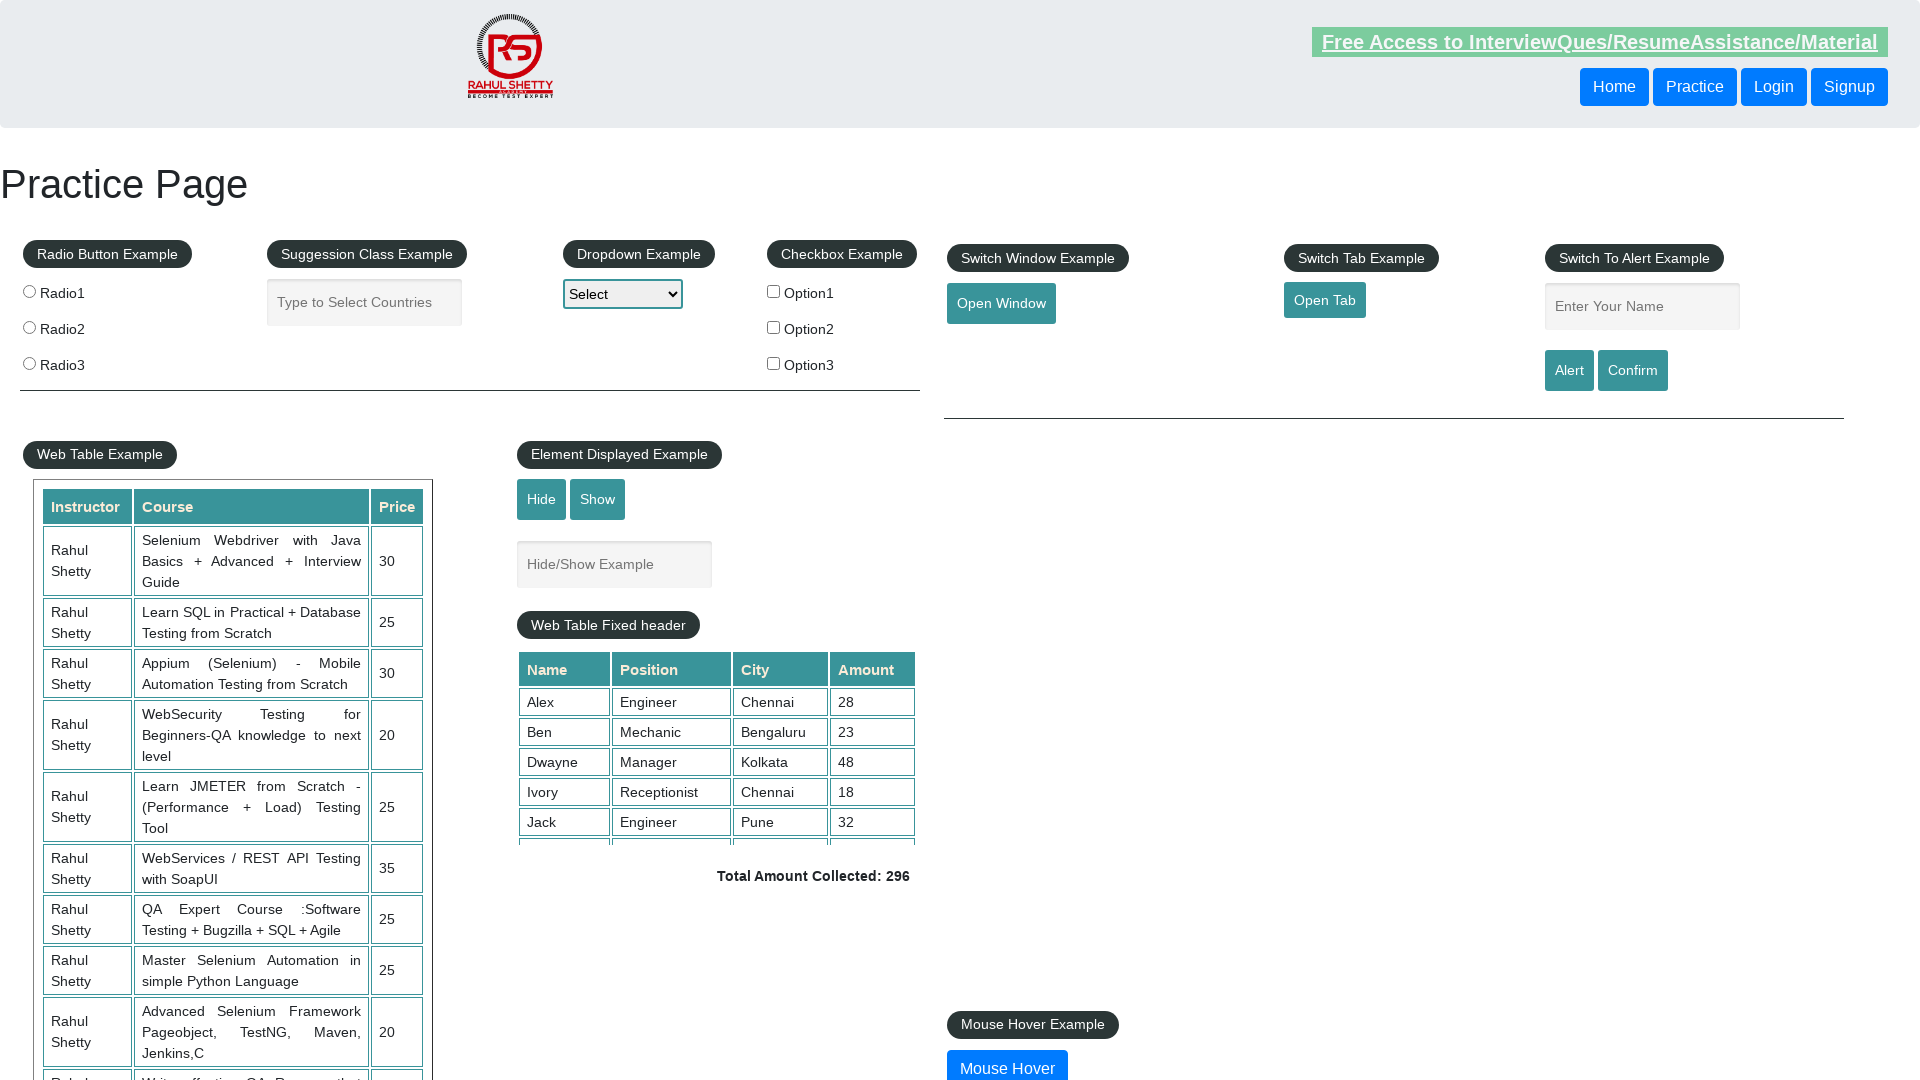

Found footer links in first column, total count: 5
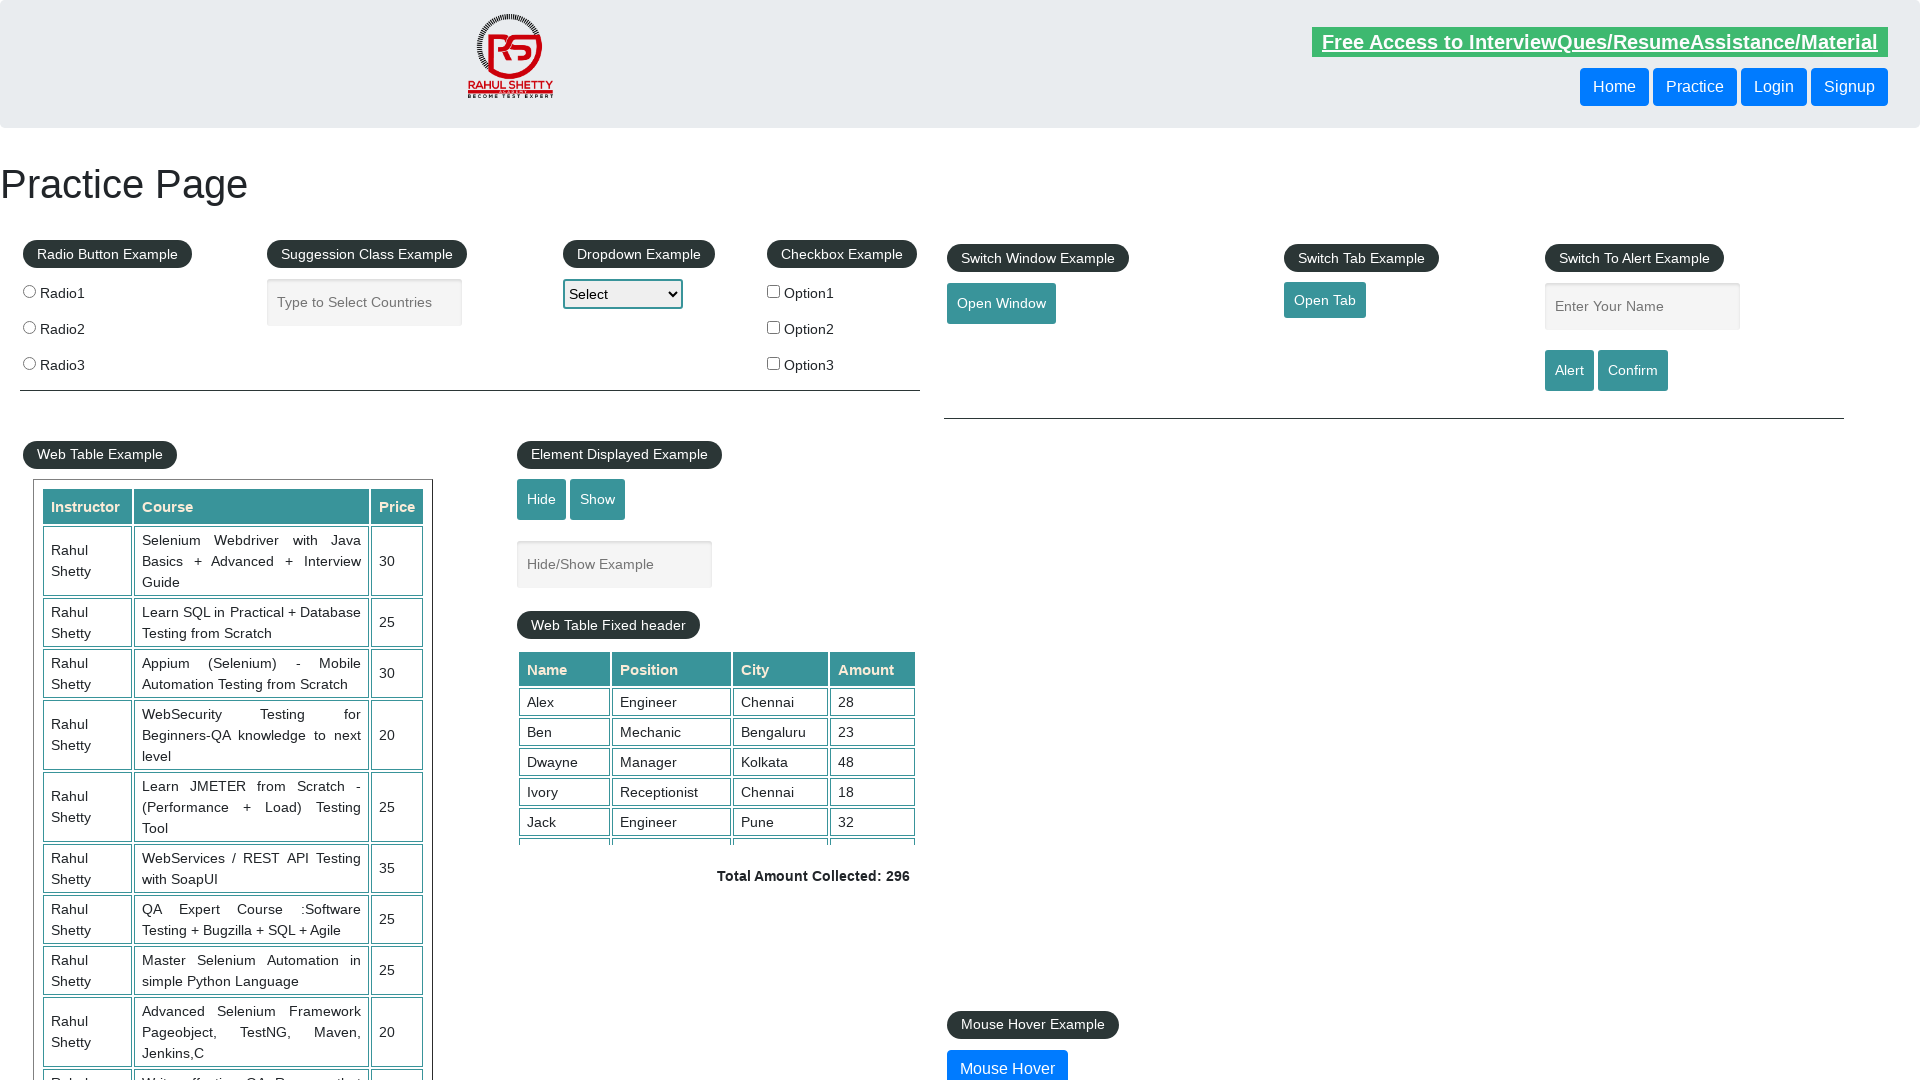

Opened footer link 1 in new tab using Ctrl+Click at (68, 880) on xpath=//*[@id='gf-BIG']/table/tbody/tr/td[1] >> a >> nth=1
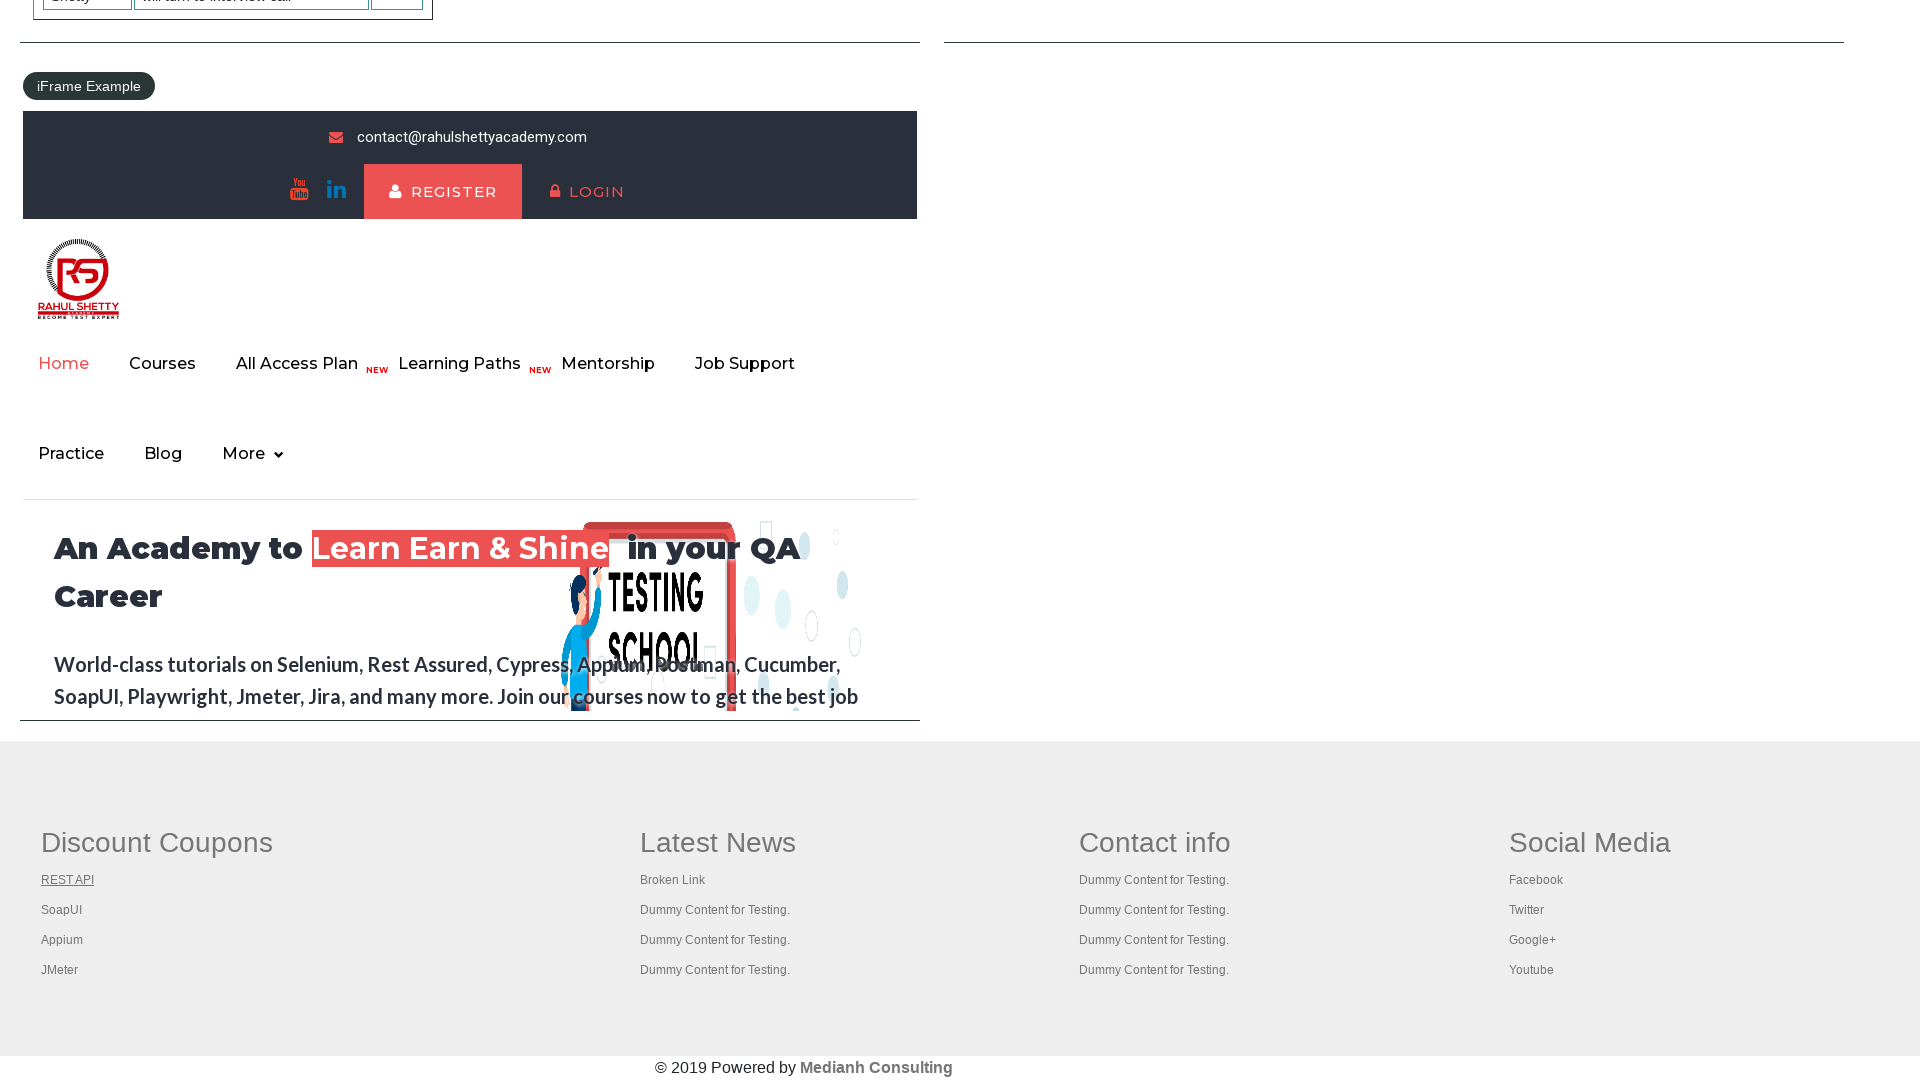

Waited 2000ms for tab 1 to load
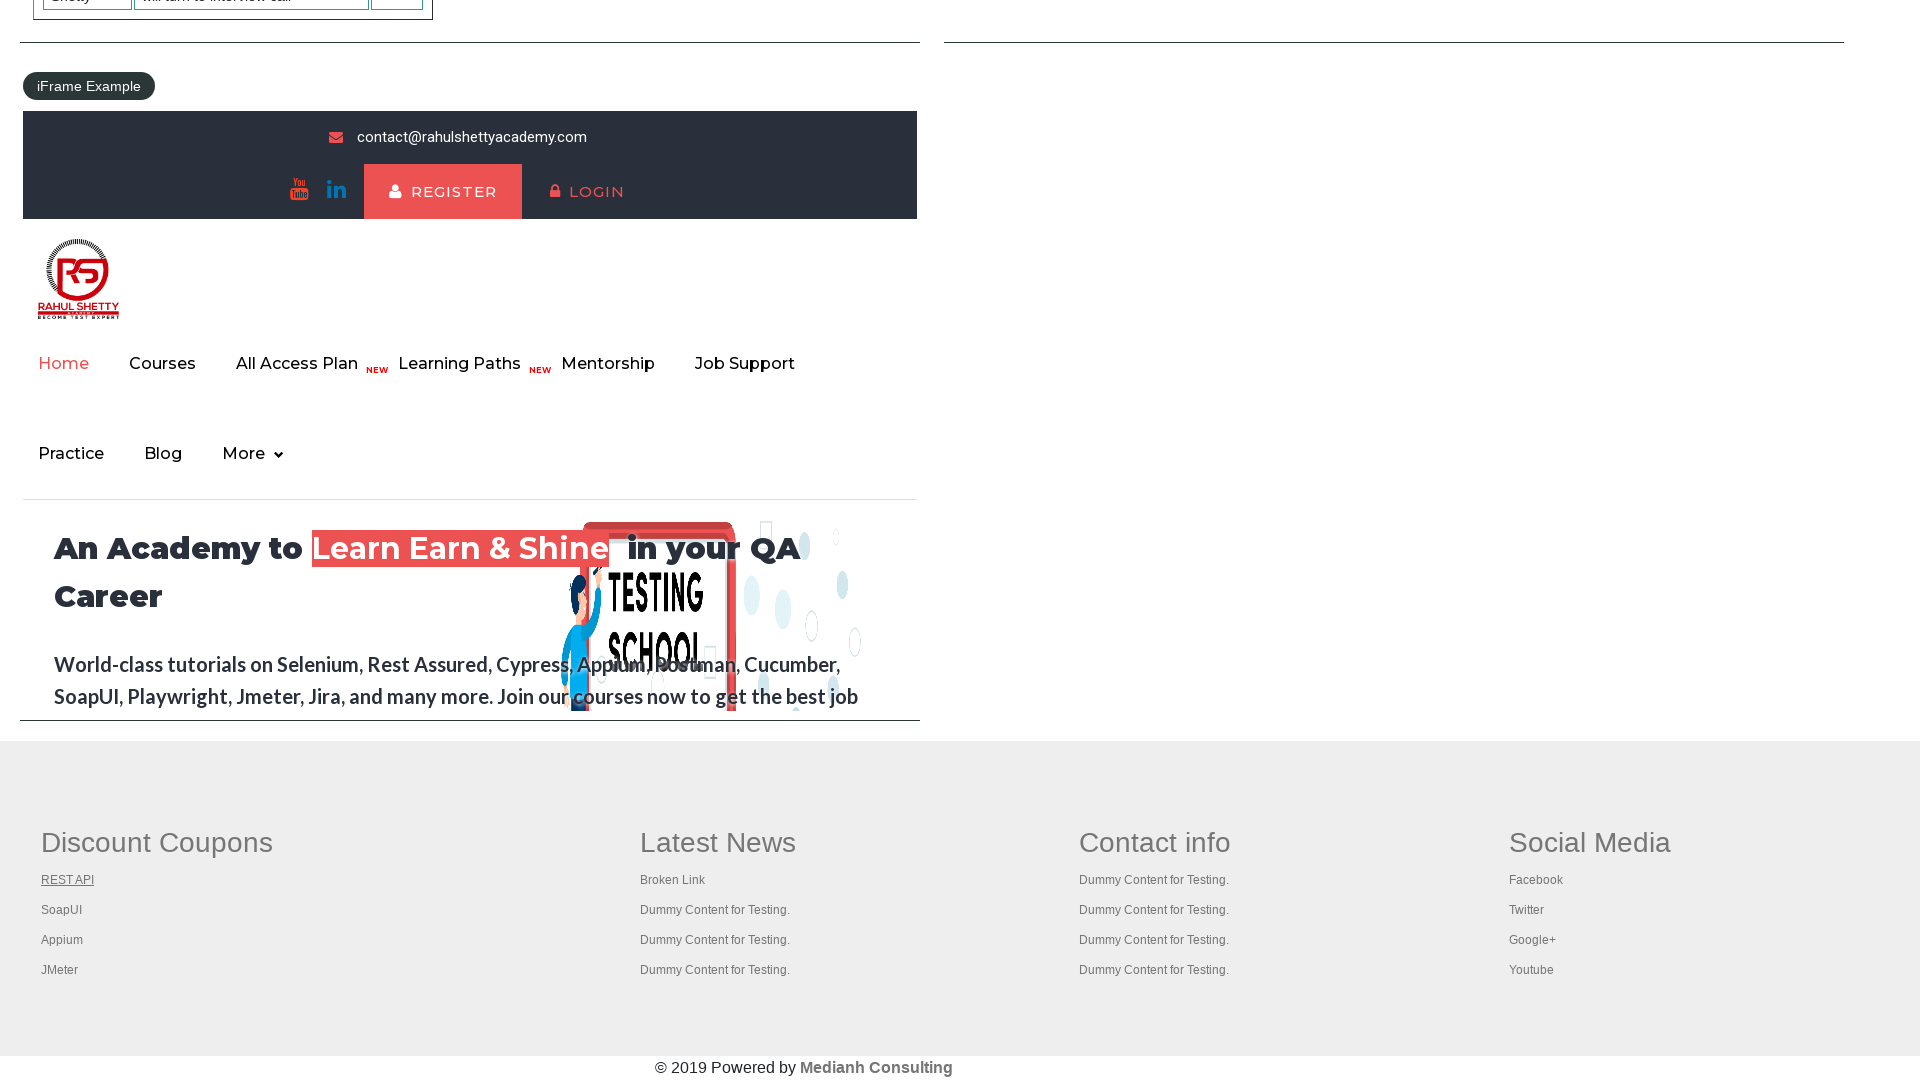

Opened footer link 2 in new tab using Ctrl+Click at (62, 910) on xpath=//*[@id='gf-BIG']/table/tbody/tr/td[1] >> a >> nth=2
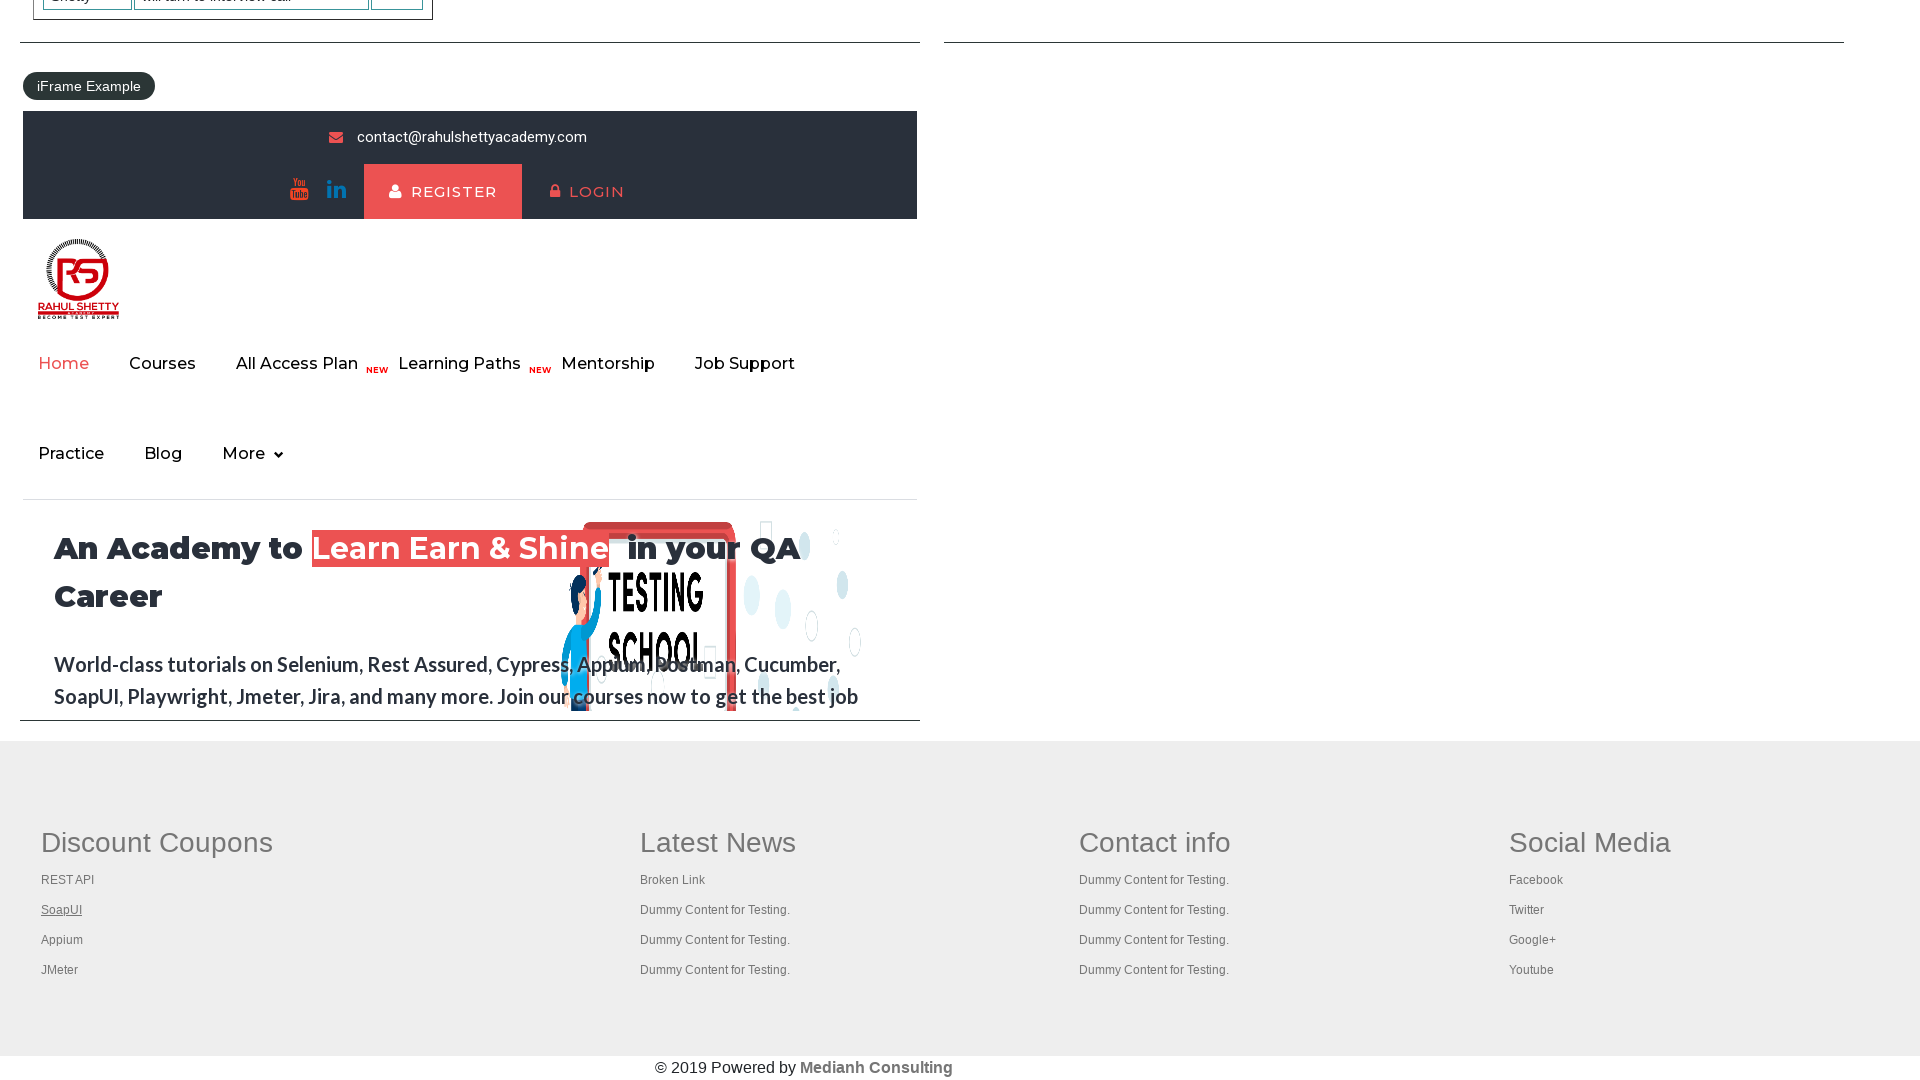

Waited 2000ms for tab 2 to load
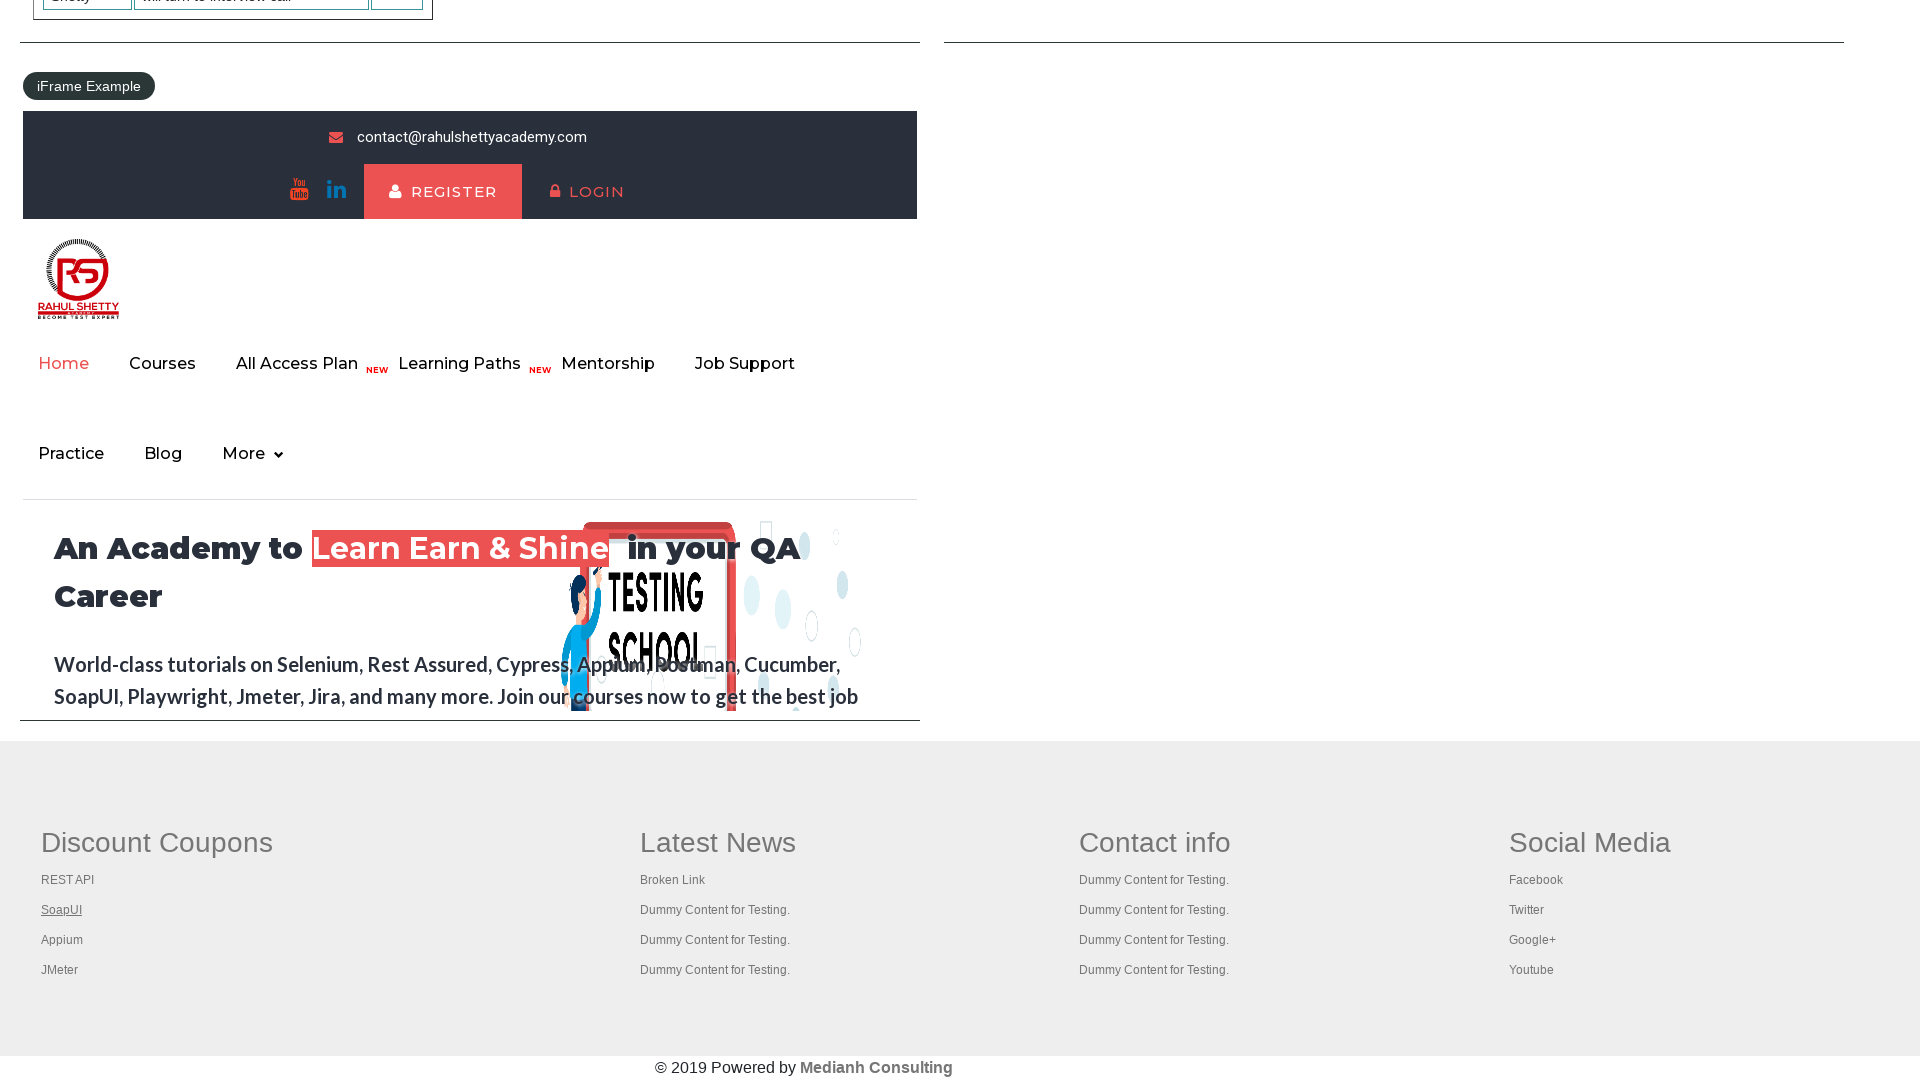

Opened footer link 3 in new tab using Ctrl+Click at (62, 940) on xpath=//*[@id='gf-BIG']/table/tbody/tr/td[1] >> a >> nth=3
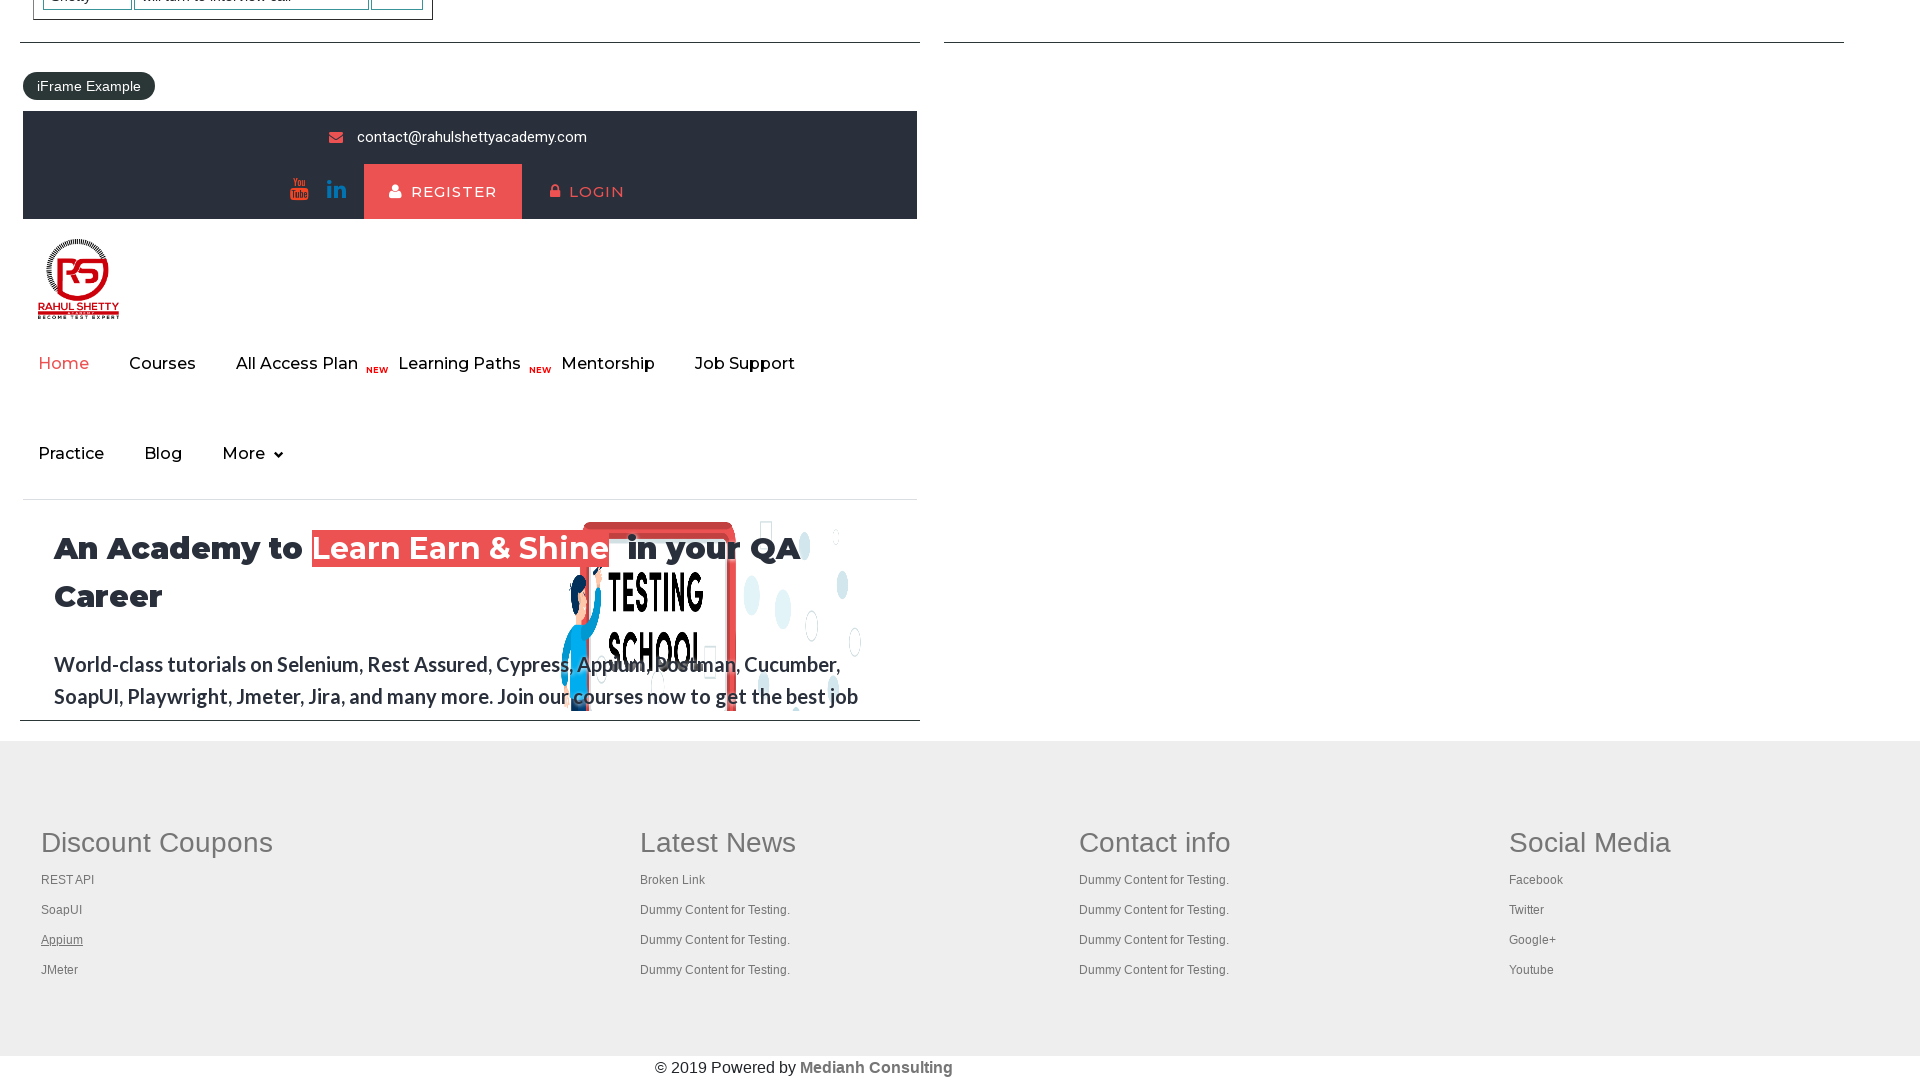

Waited 2000ms for tab 3 to load
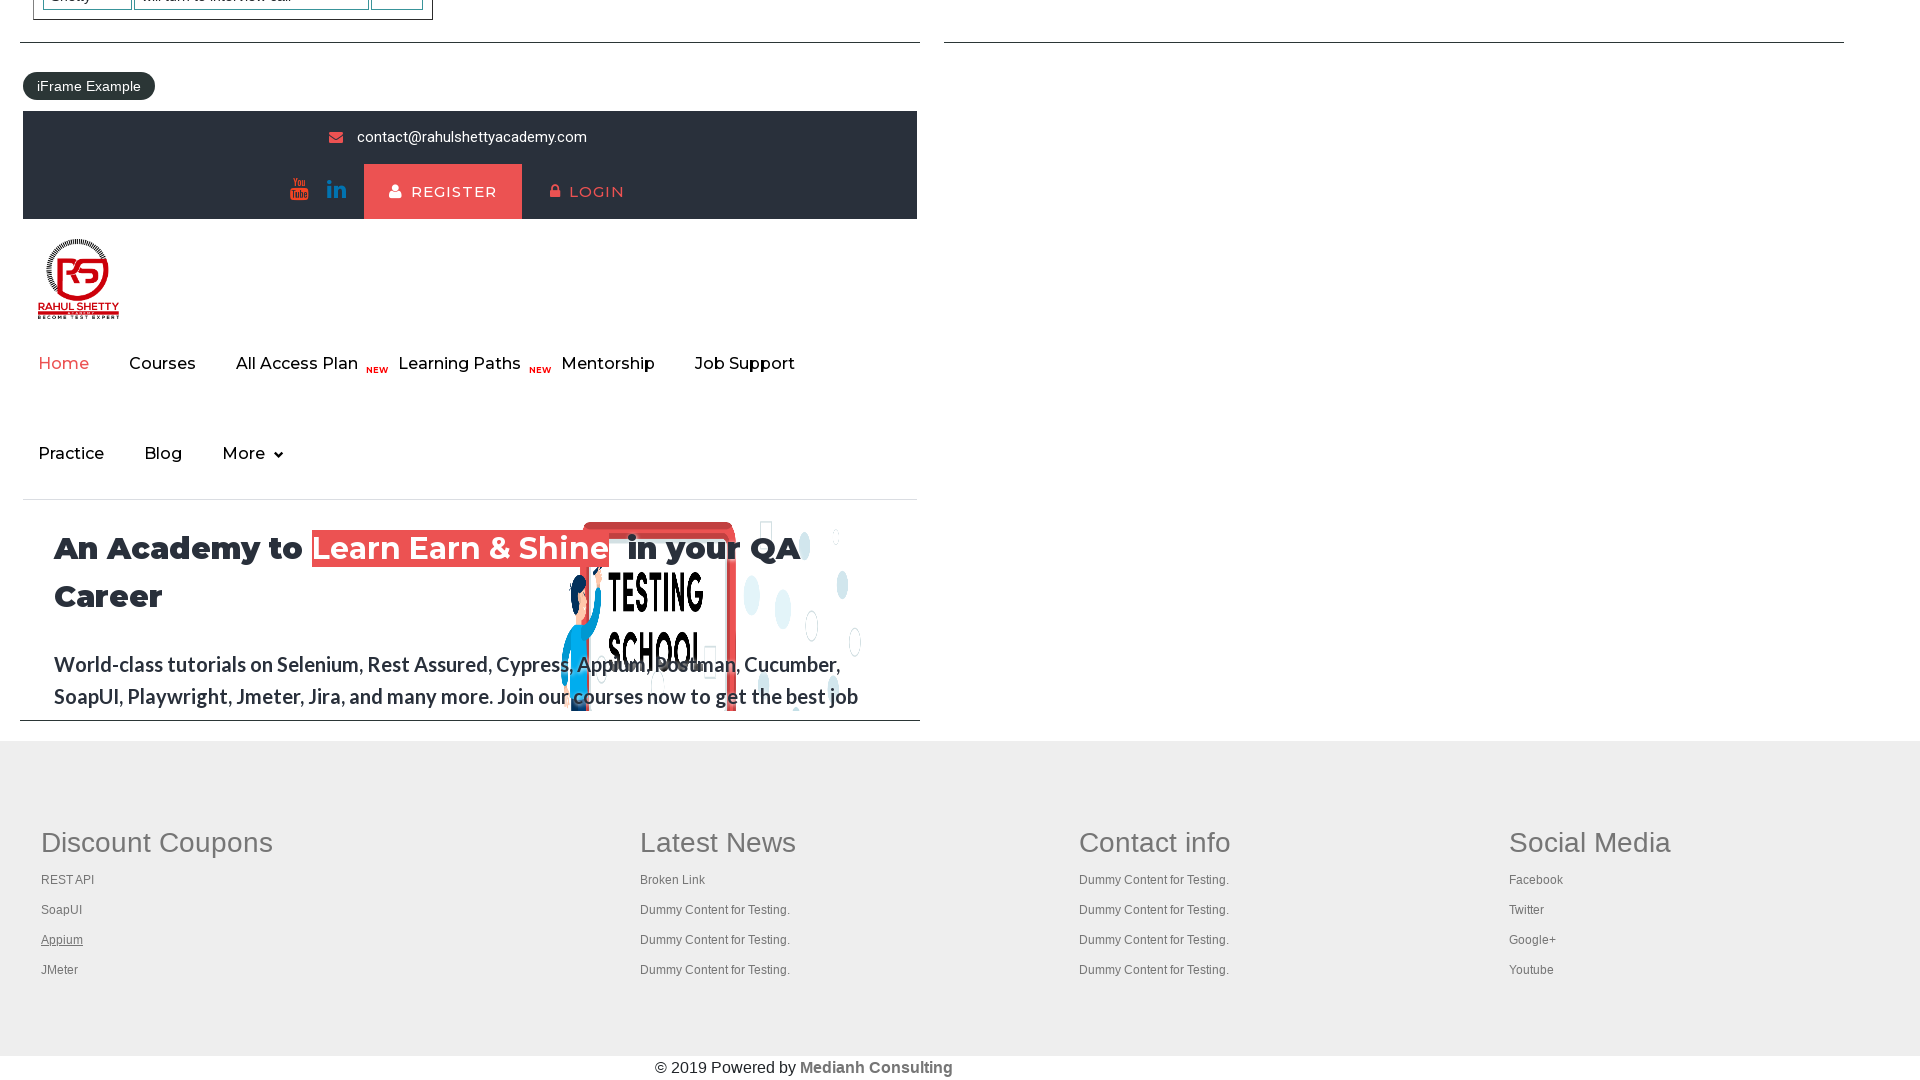

Opened footer link 4 in new tab using Ctrl+Click at (60, 970) on xpath=//*[@id='gf-BIG']/table/tbody/tr/td[1] >> a >> nth=4
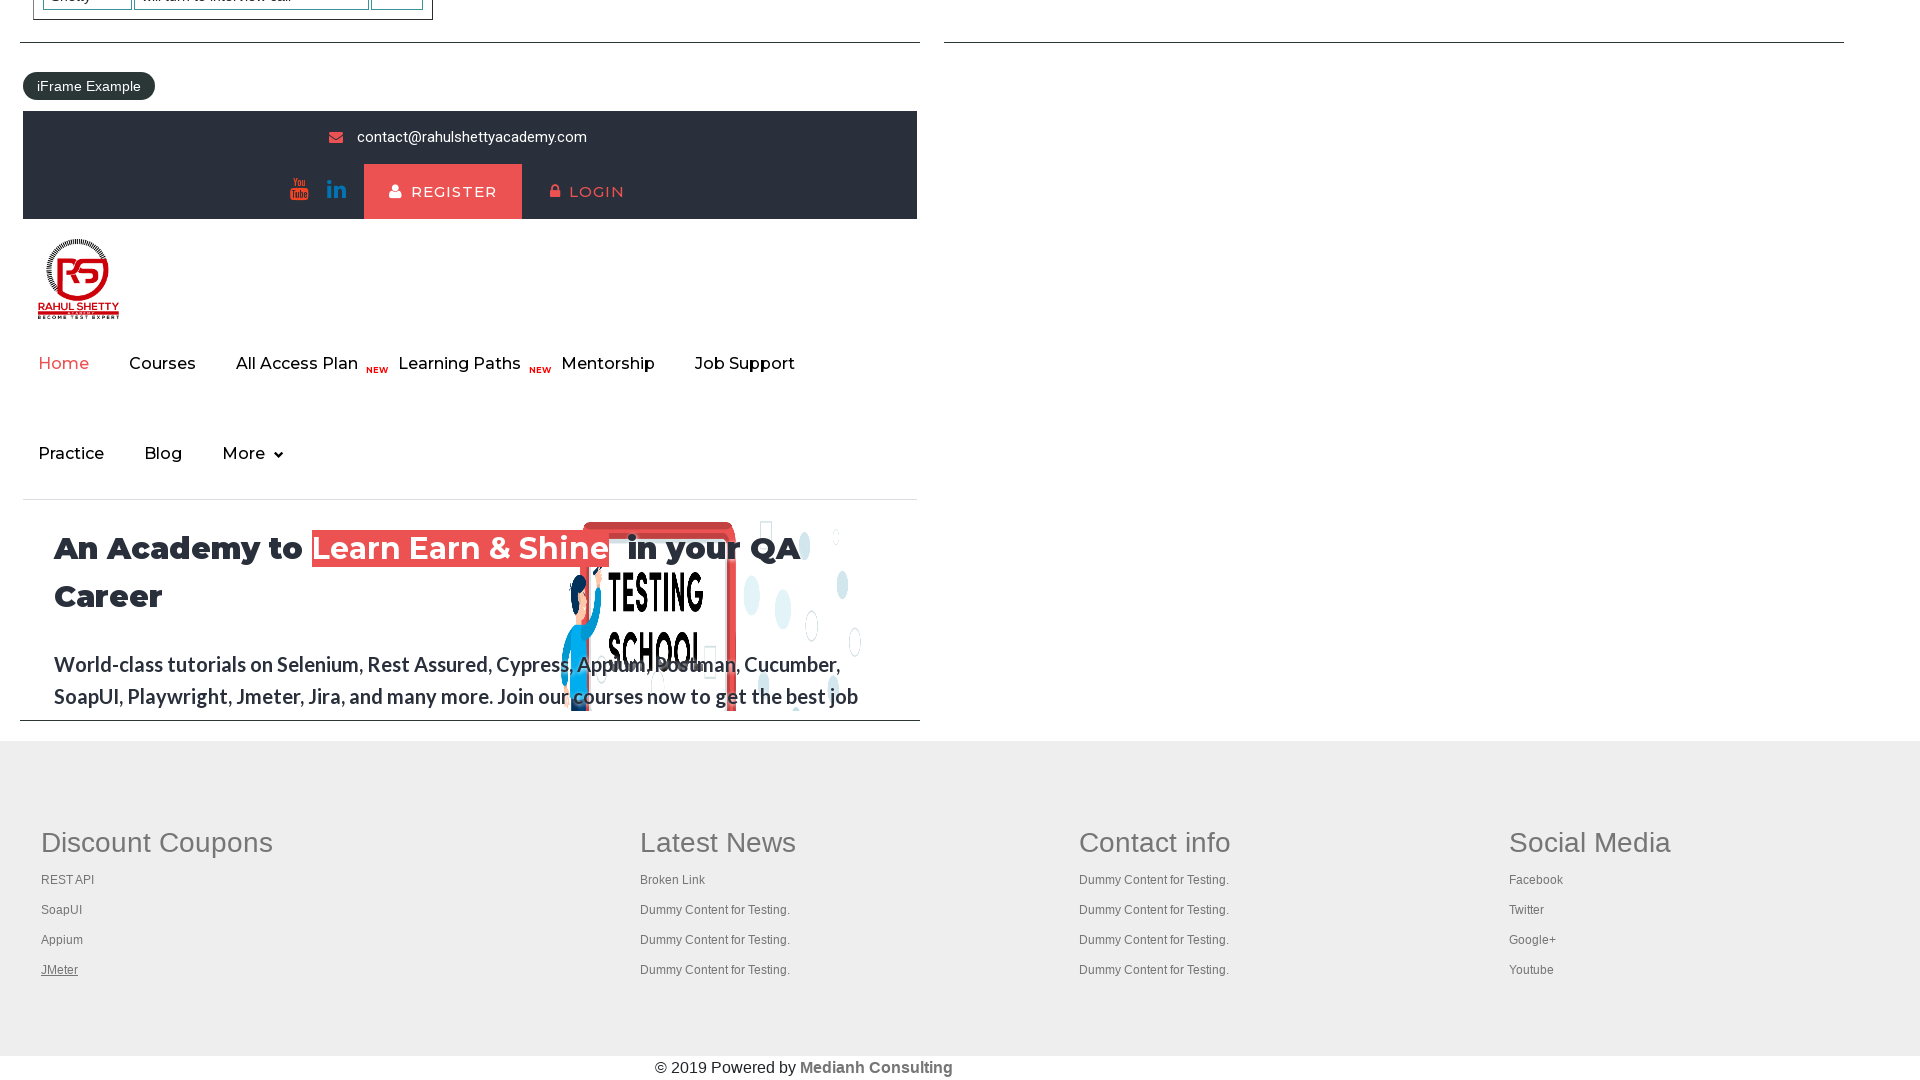

Waited 2000ms for tab 4 to load
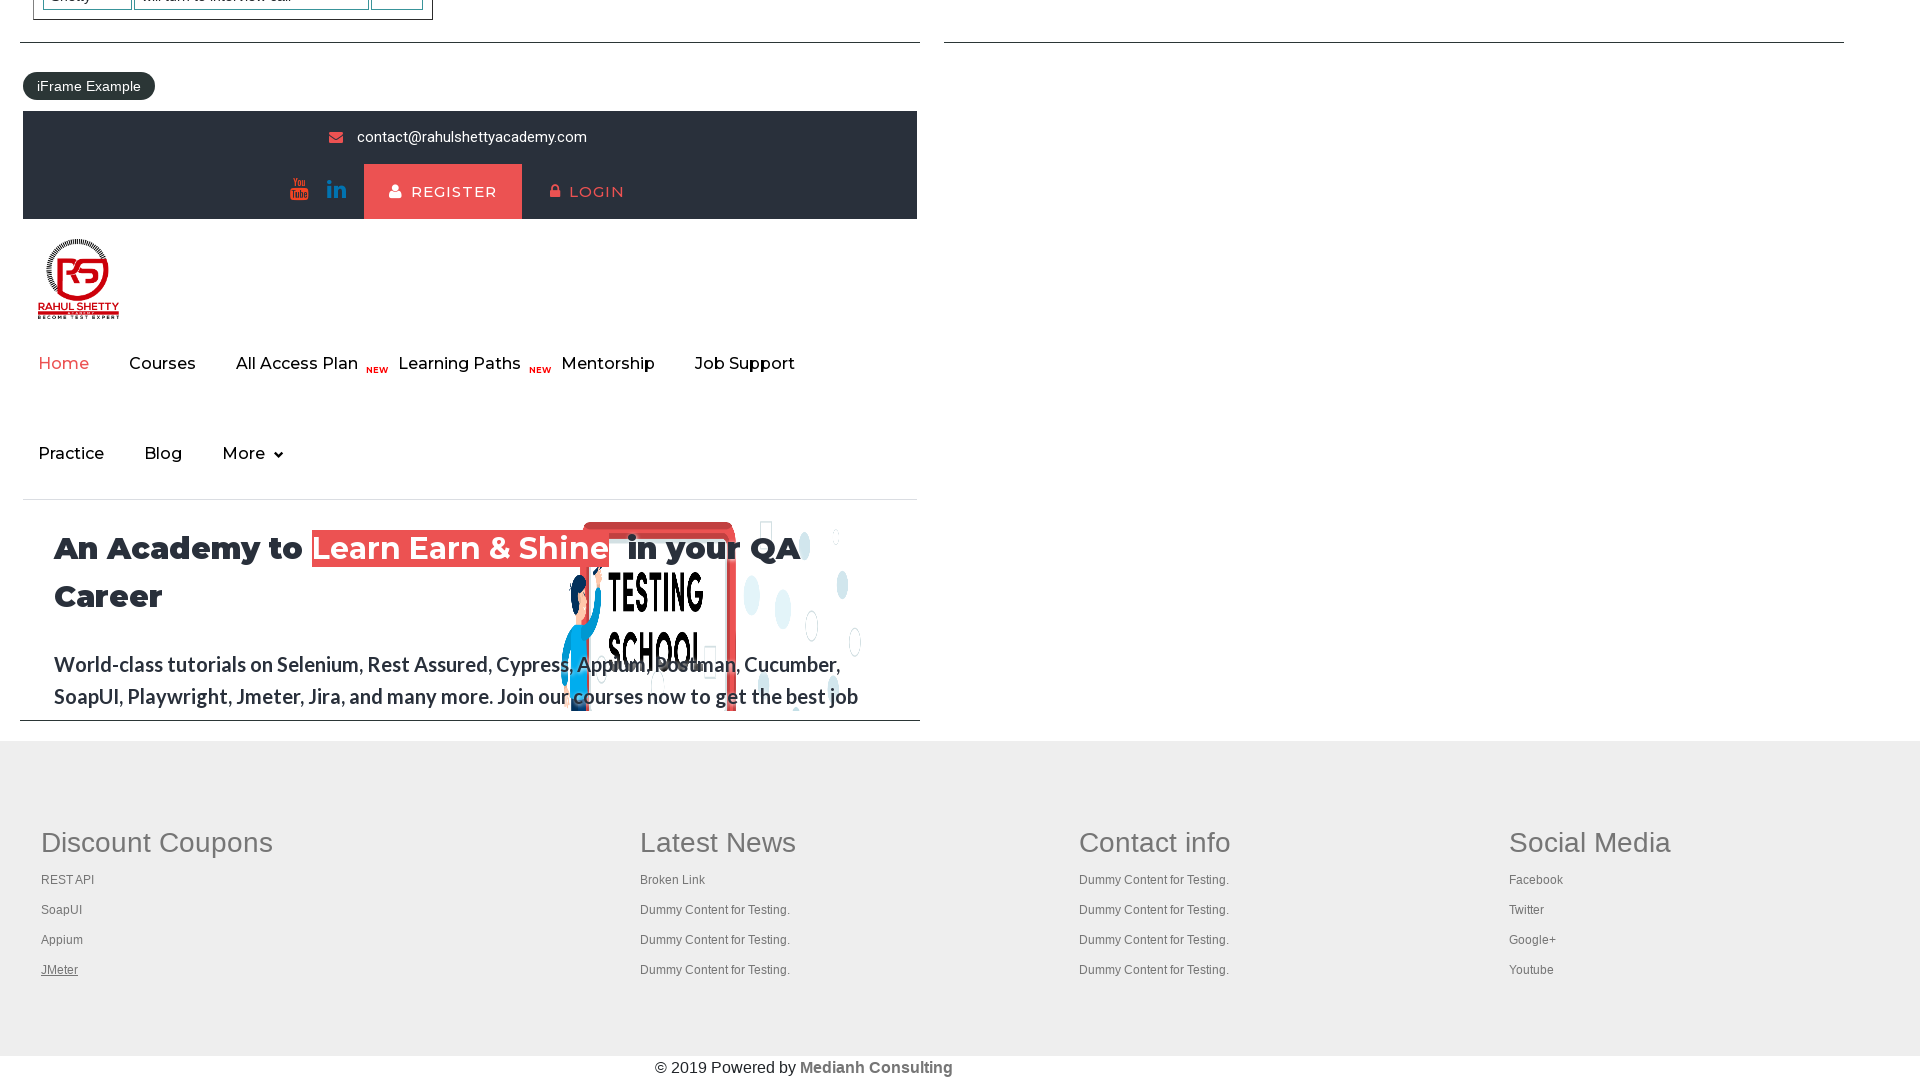

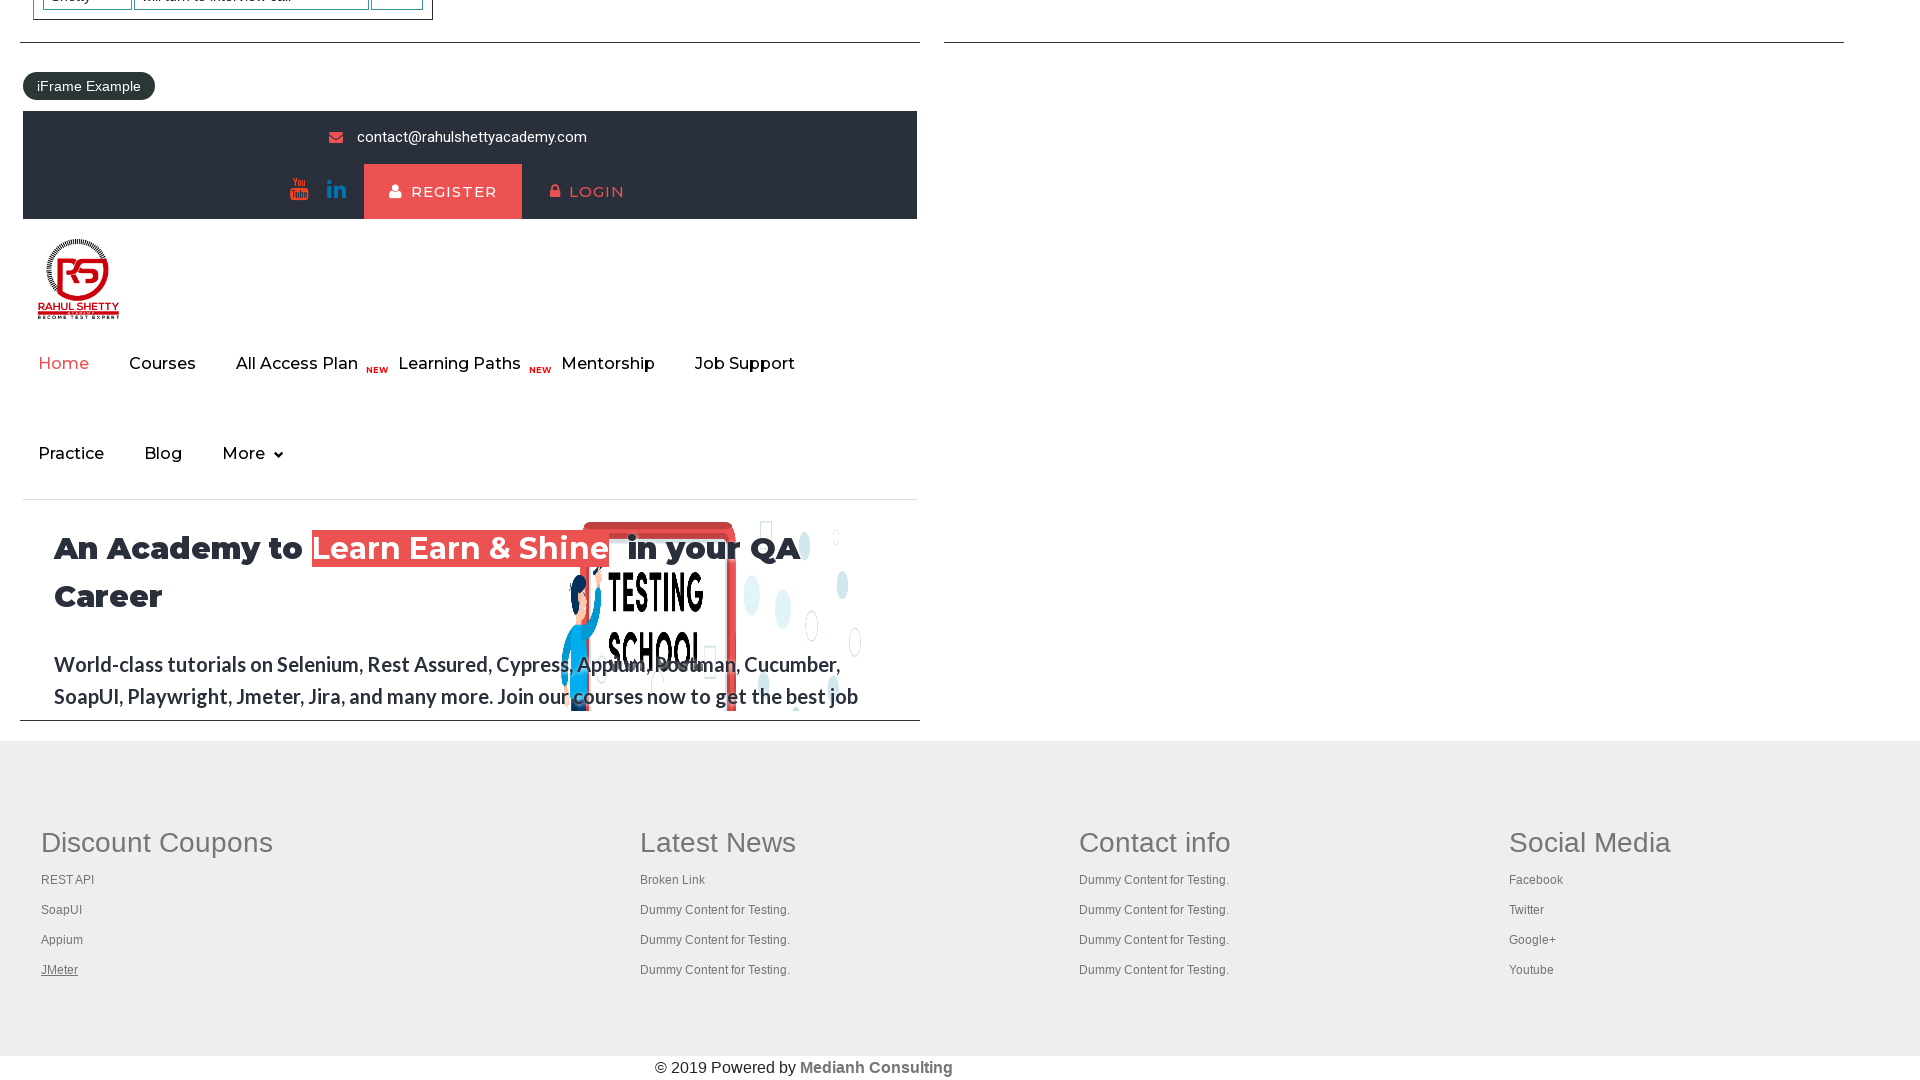